Tests page load performance by navigating to the Playwright documentation site, measuring load metrics, and then clicking on the Docs link to measure navigation performance.

Starting URL: https://playwright.dev/

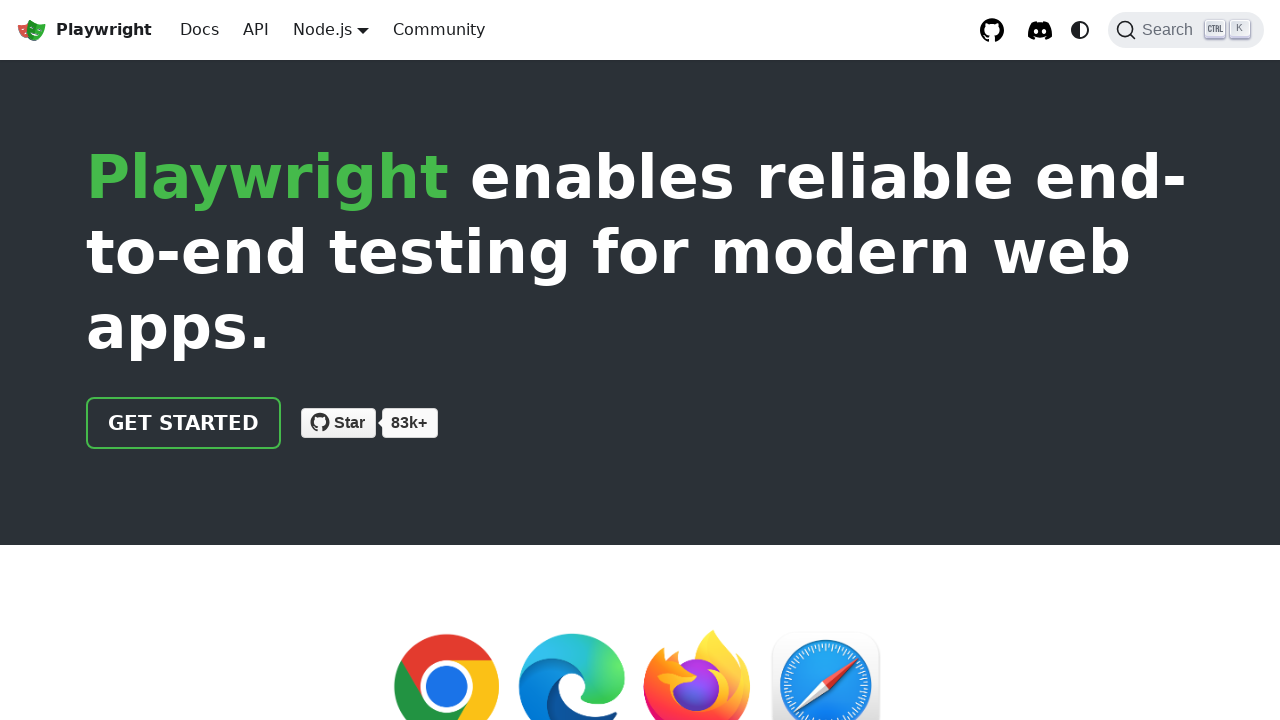

Waited for initial page load to complete (networkidle)
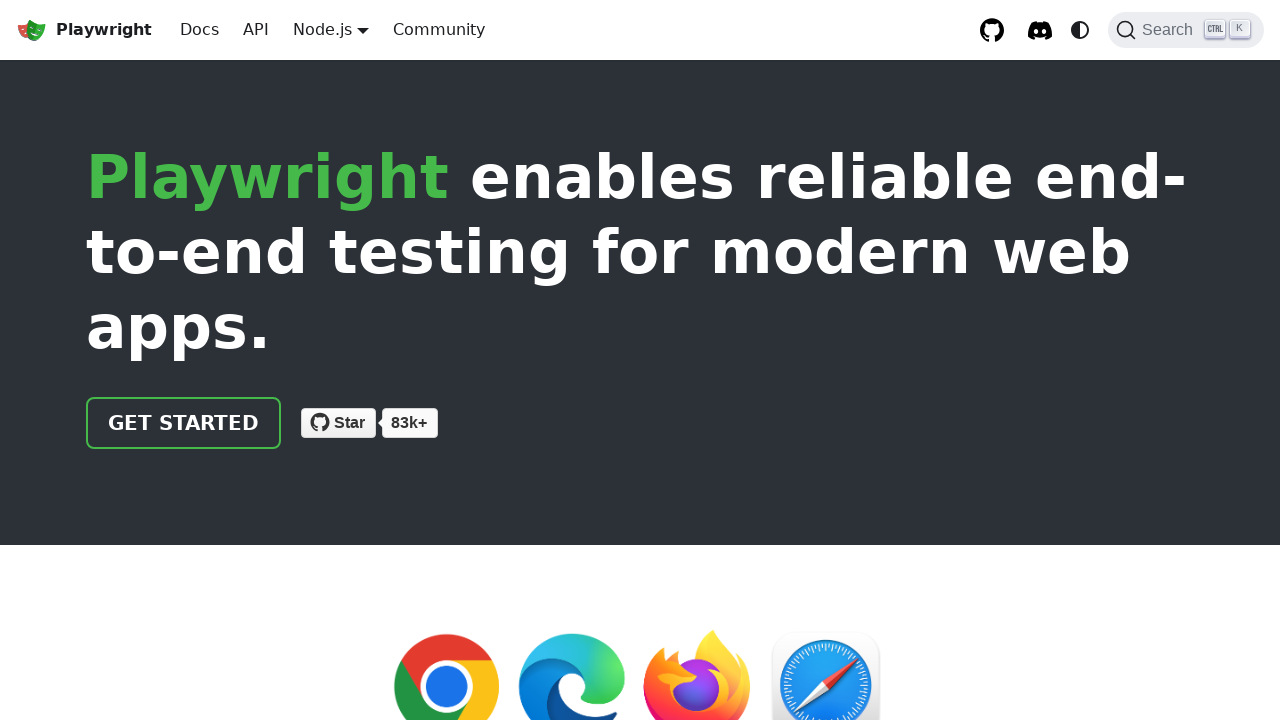

Clicked on Docs link at (200, 30) on internal:role=link[name="Docs"i]
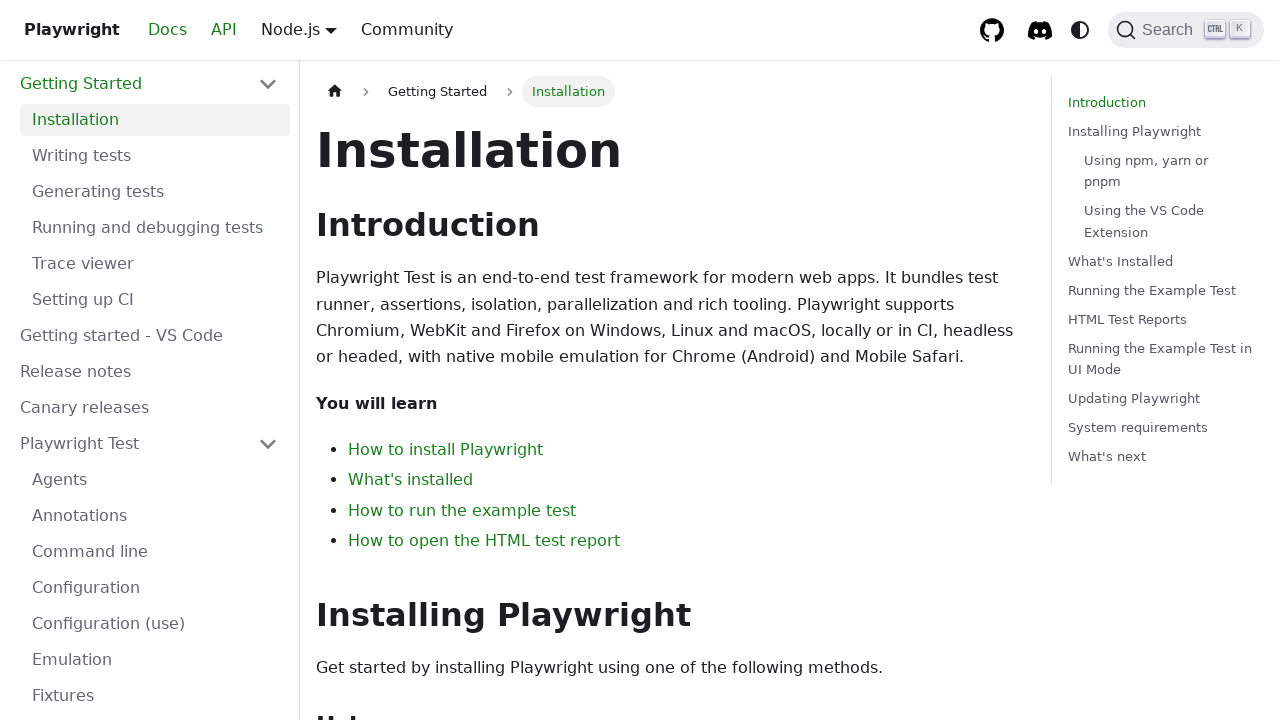

Waited for Docs page navigation to complete (networkidle)
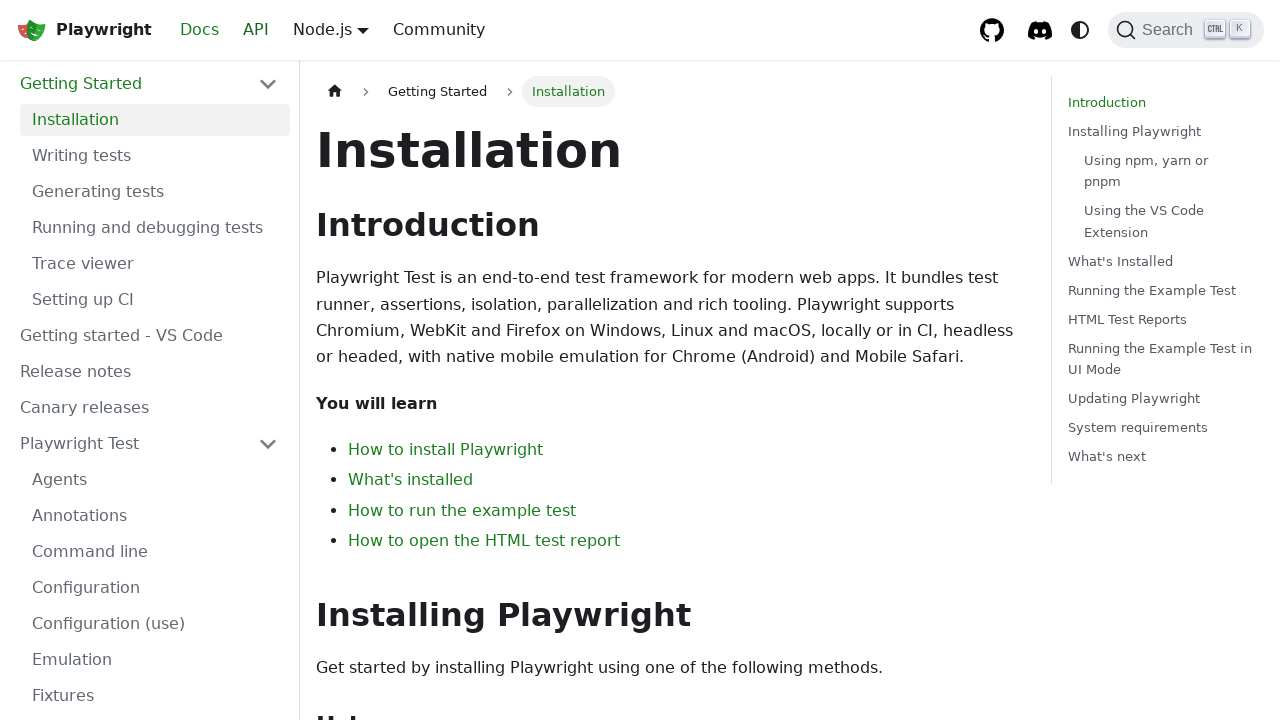

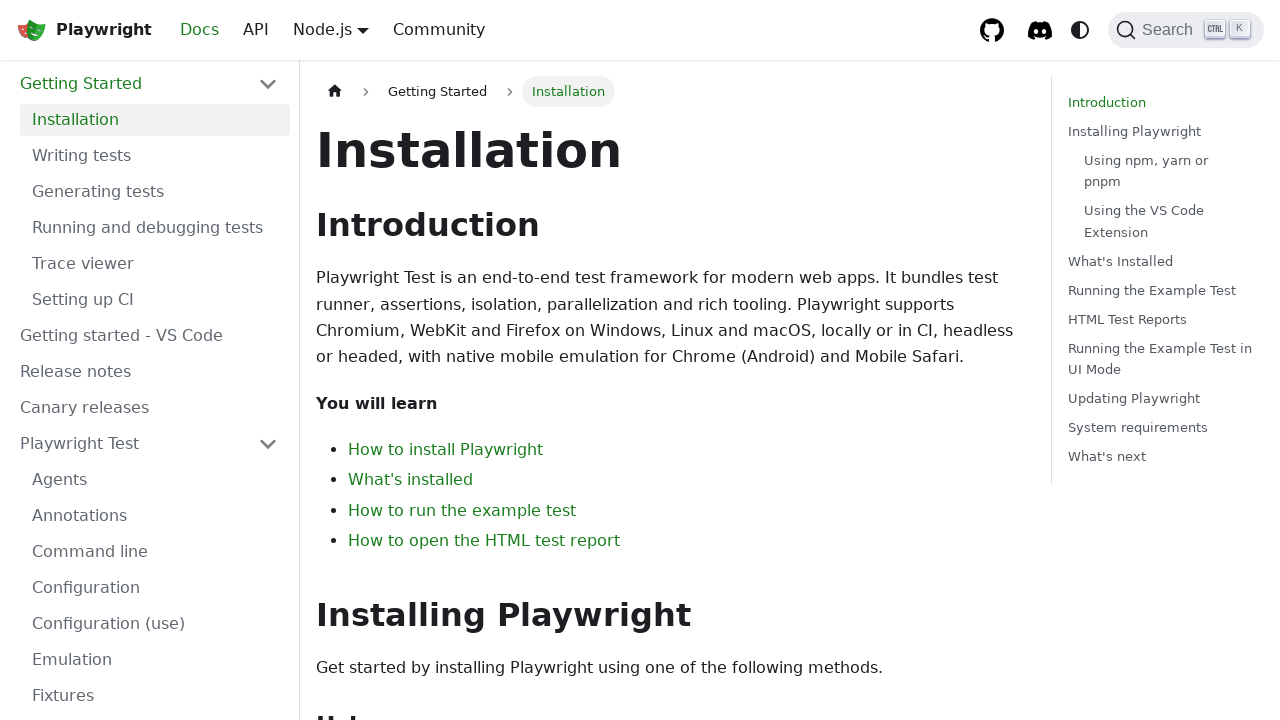